Tests radio button functionality by clicking through all sport radio buttons on the practice page

Starting URL: https://practice.cydeo.com/radio_buttons

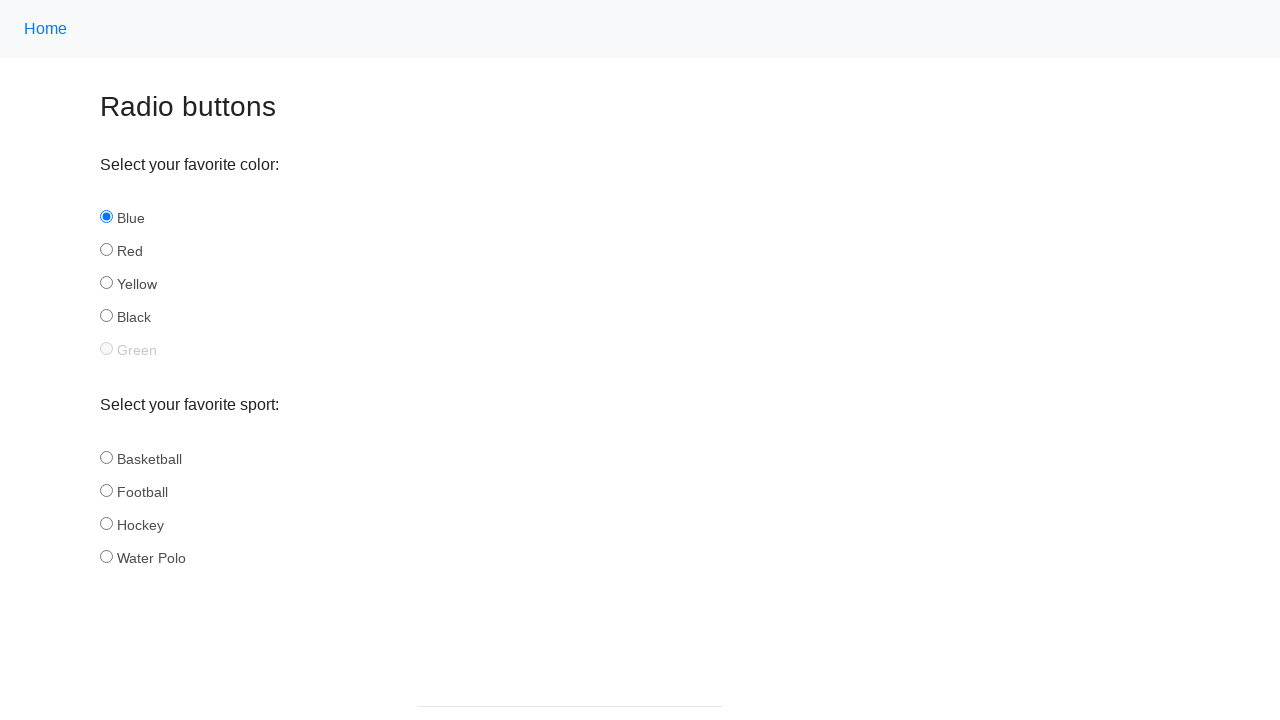

Navigated to radio buttons practice page
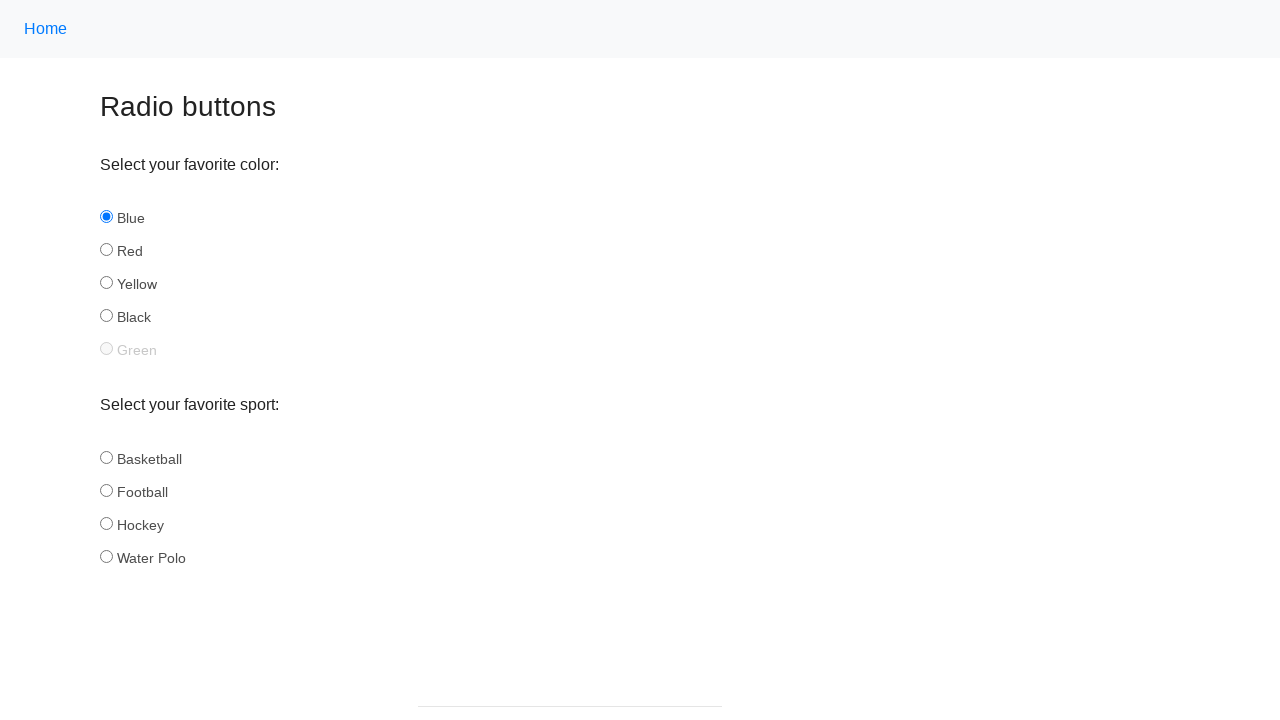

Located all sport radio buttons on the page
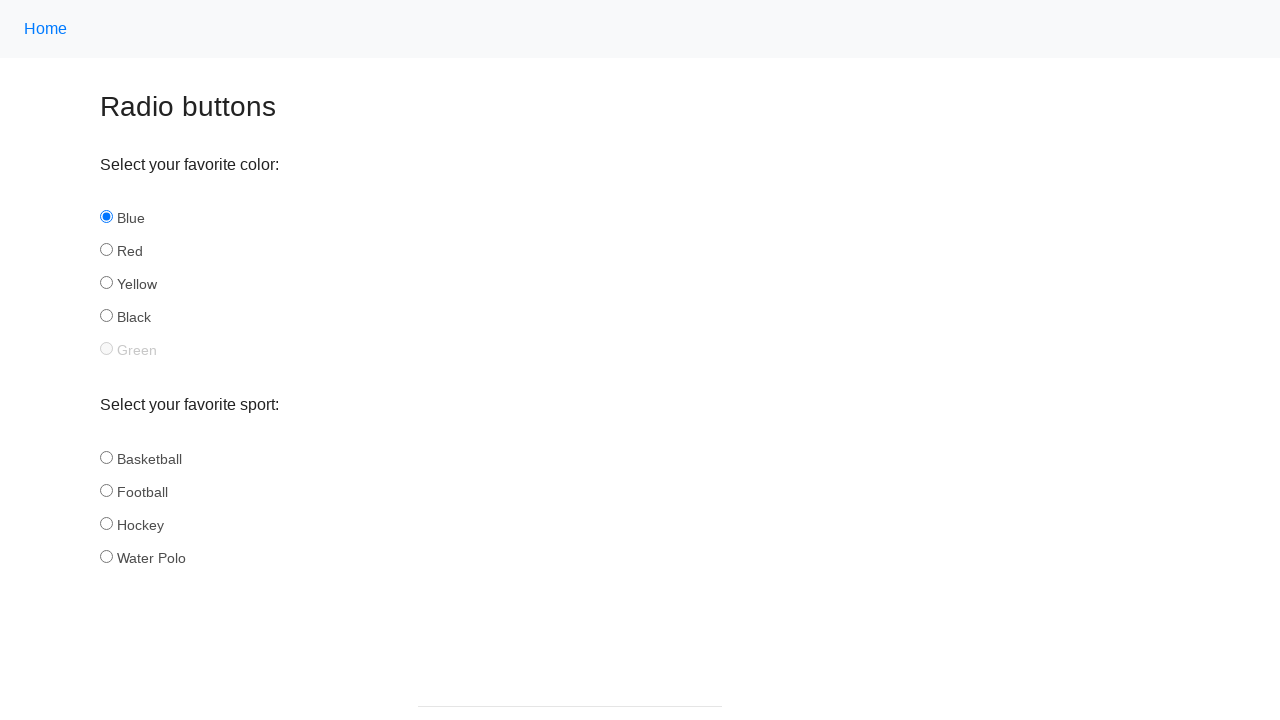

Clicked a sport radio button at (106, 457) on xpath=//input[@name='sport'] >> nth=0
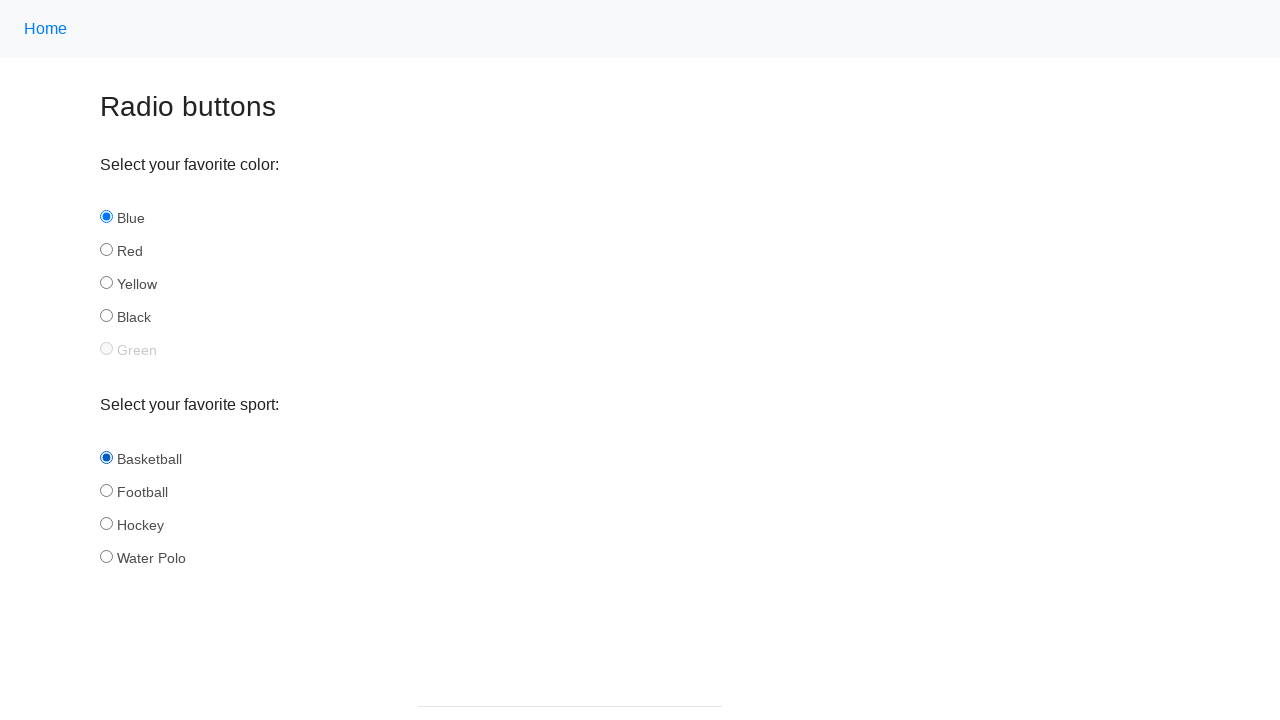

Clicked a sport radio button at (106, 490) on xpath=//input[@name='sport'] >> nth=1
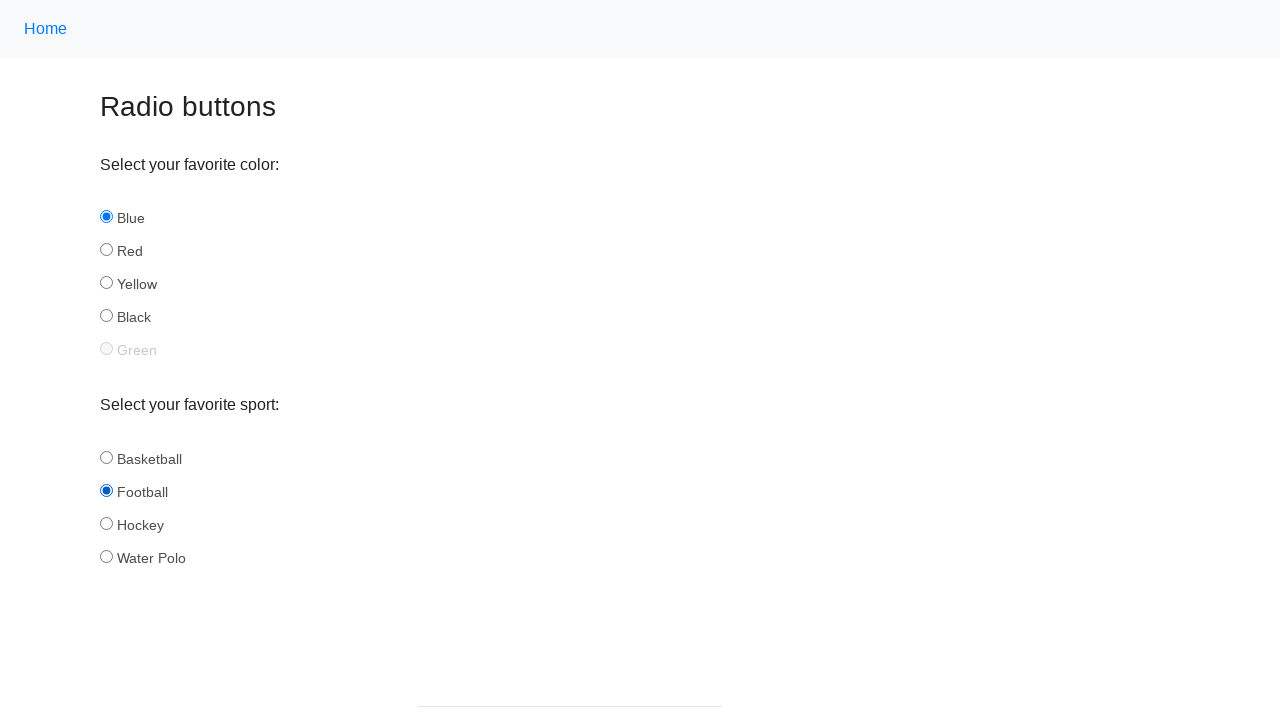

Clicked a sport radio button at (106, 523) on xpath=//input[@name='sport'] >> nth=2
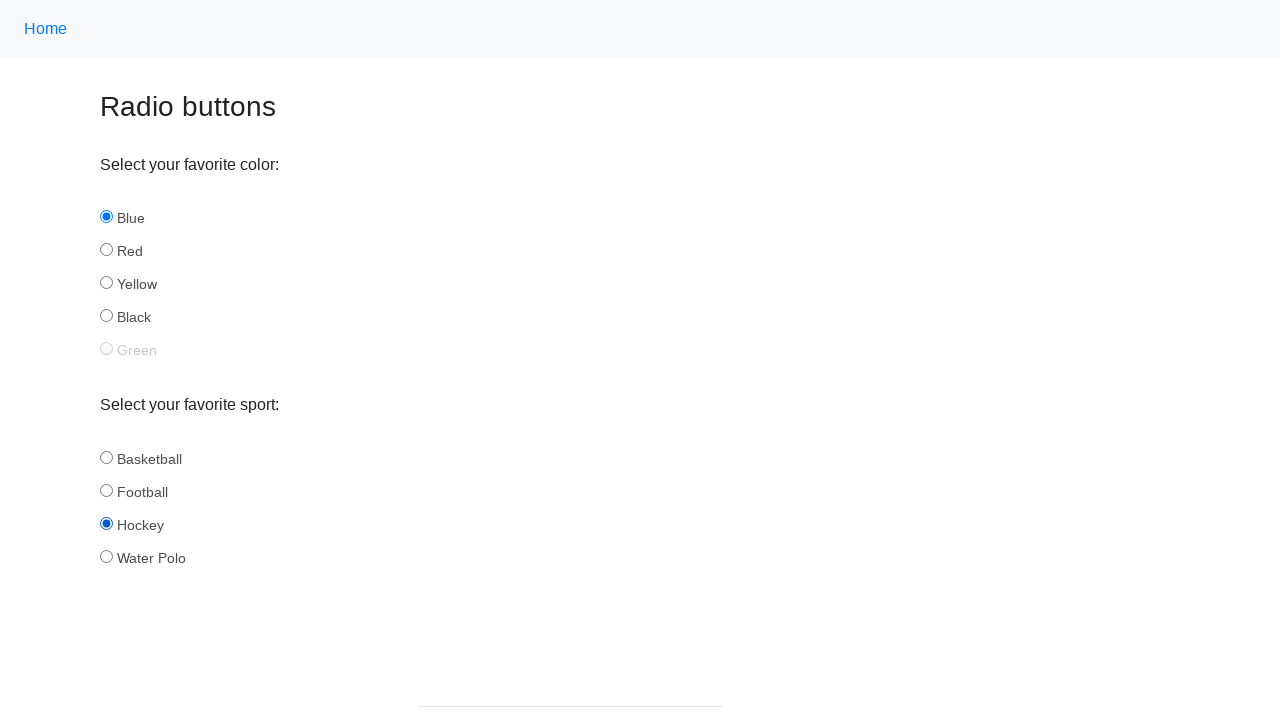

Clicked a sport radio button at (106, 556) on xpath=//input[@name='sport'] >> nth=3
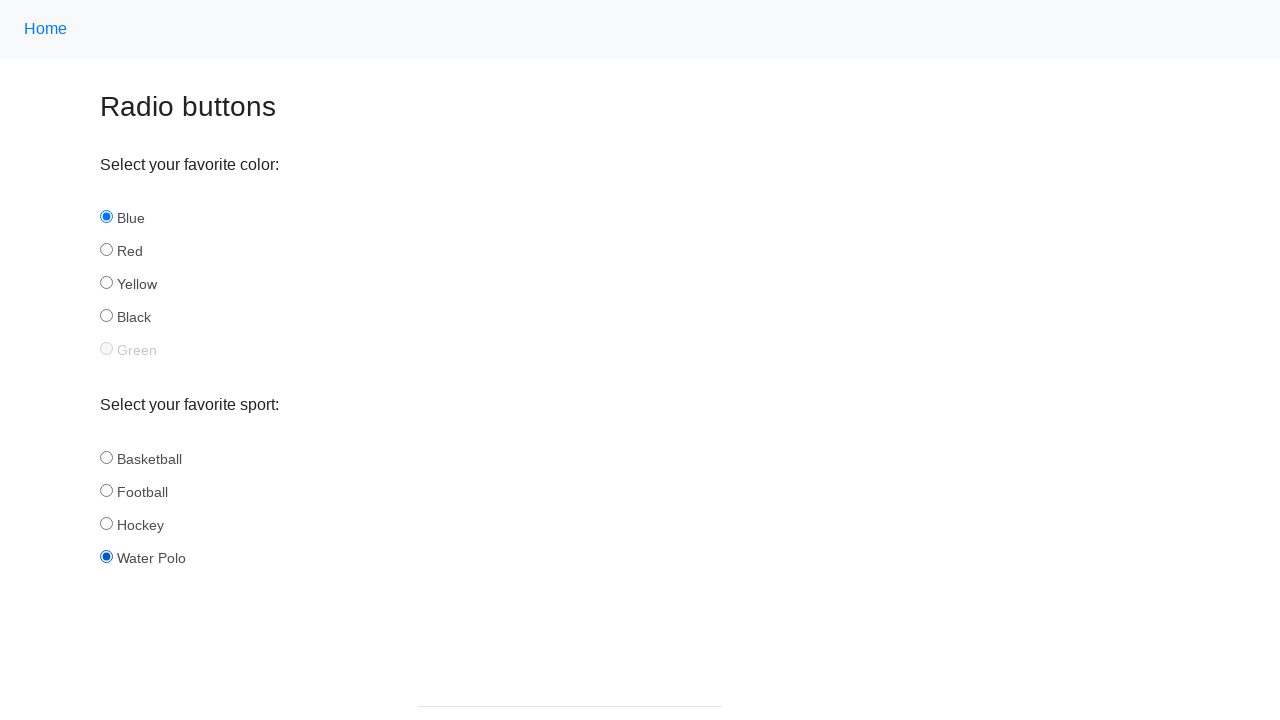

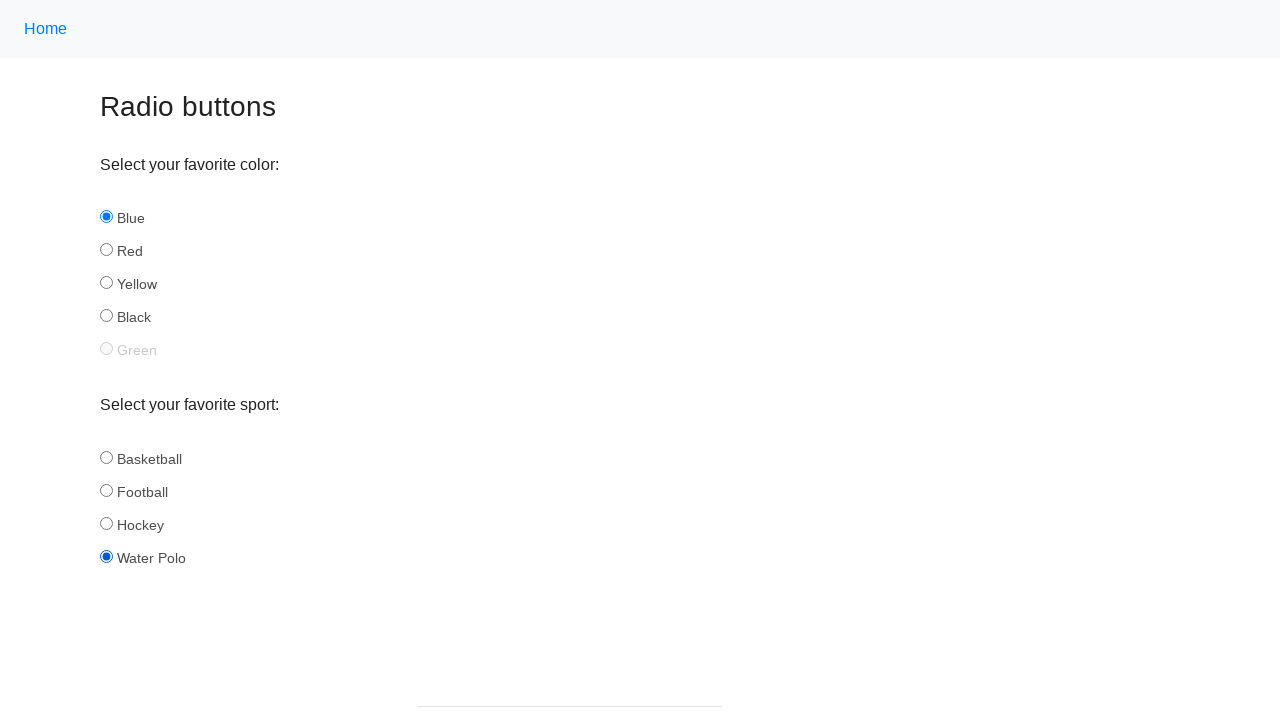